Tests that other controls are hidden when editing a todo item

Starting URL: https://demo.playwright.dev/todomvc

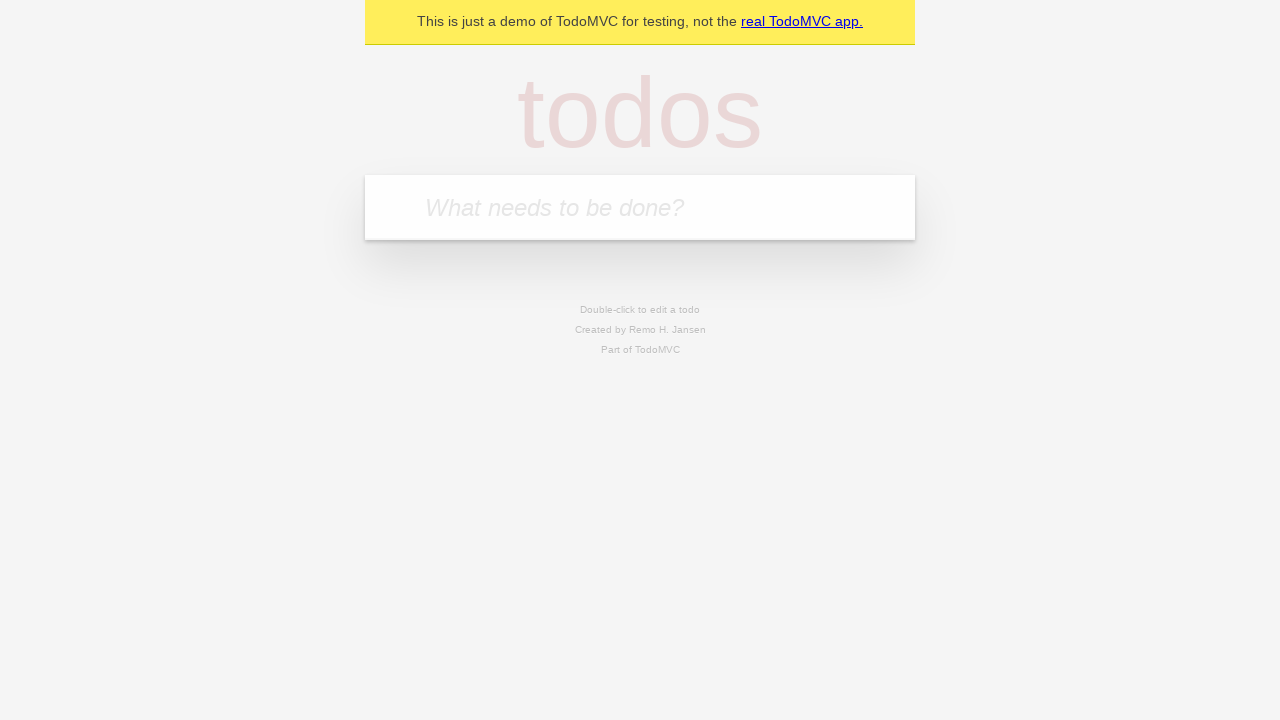

Navigated to TodoMVC demo page
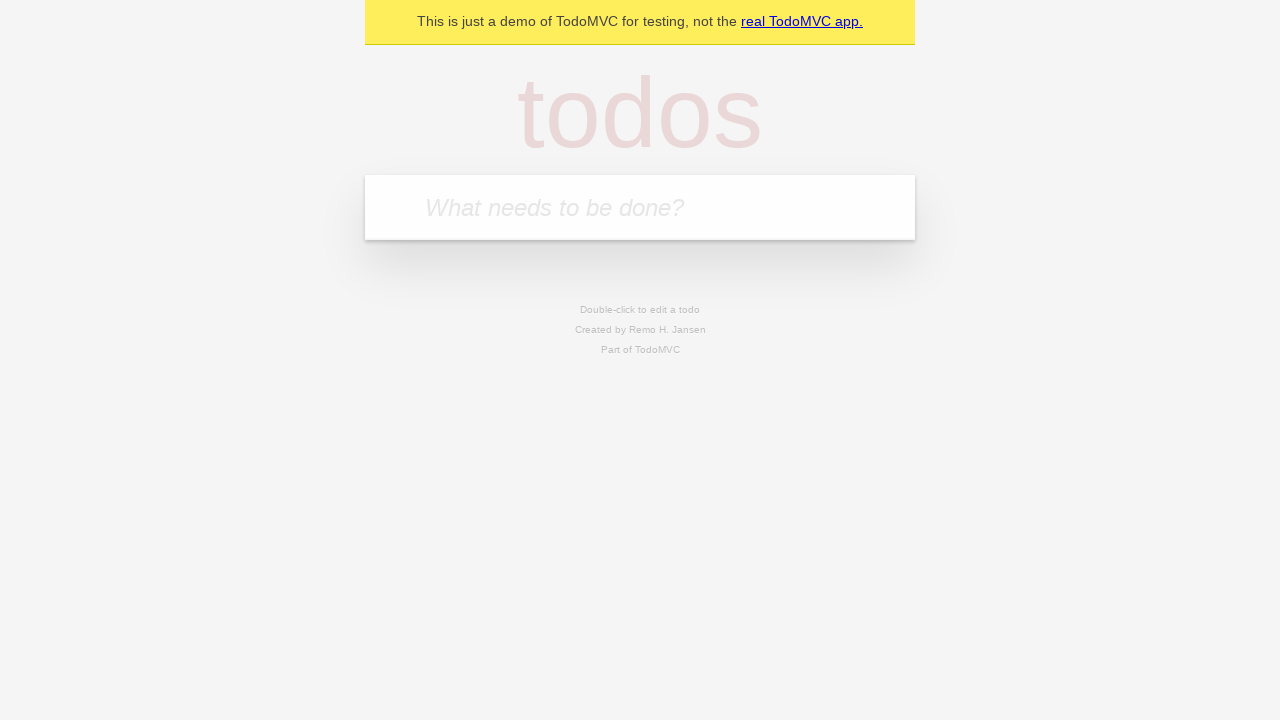

Located new todo input field
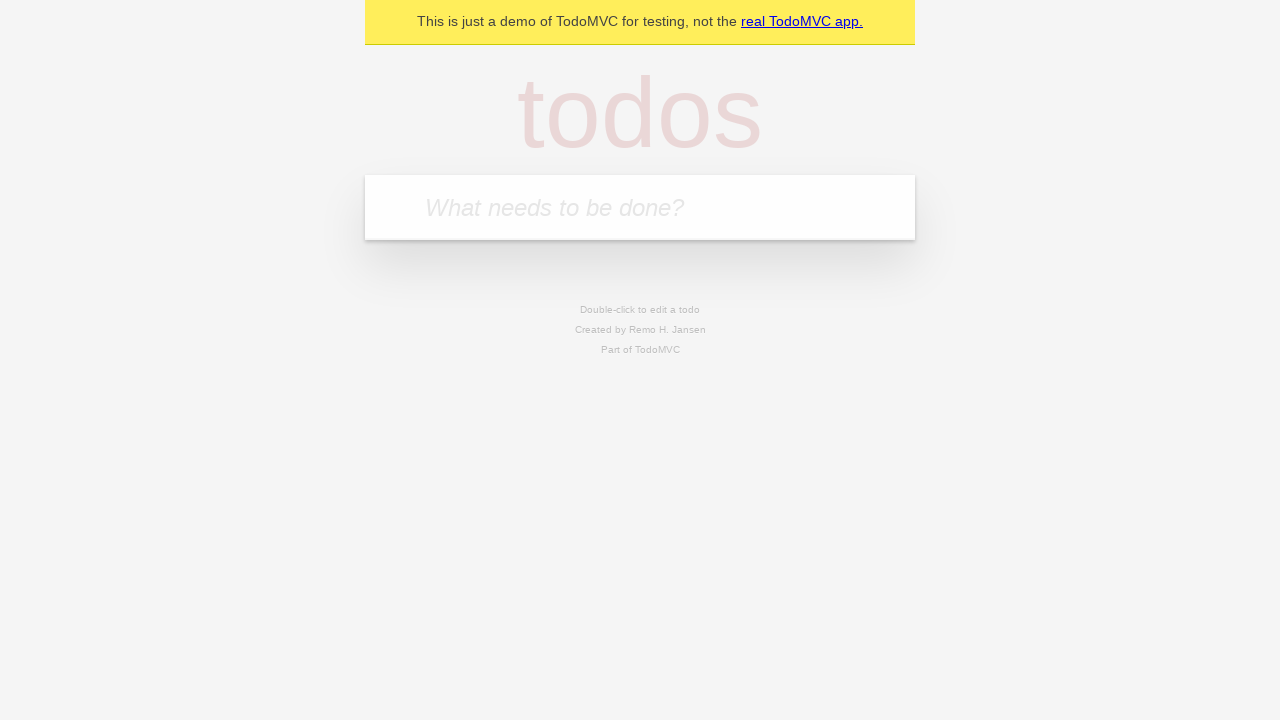

Filled new todo input with 'buy food' on internal:attr=[placeholder="What needs to be done?"i]
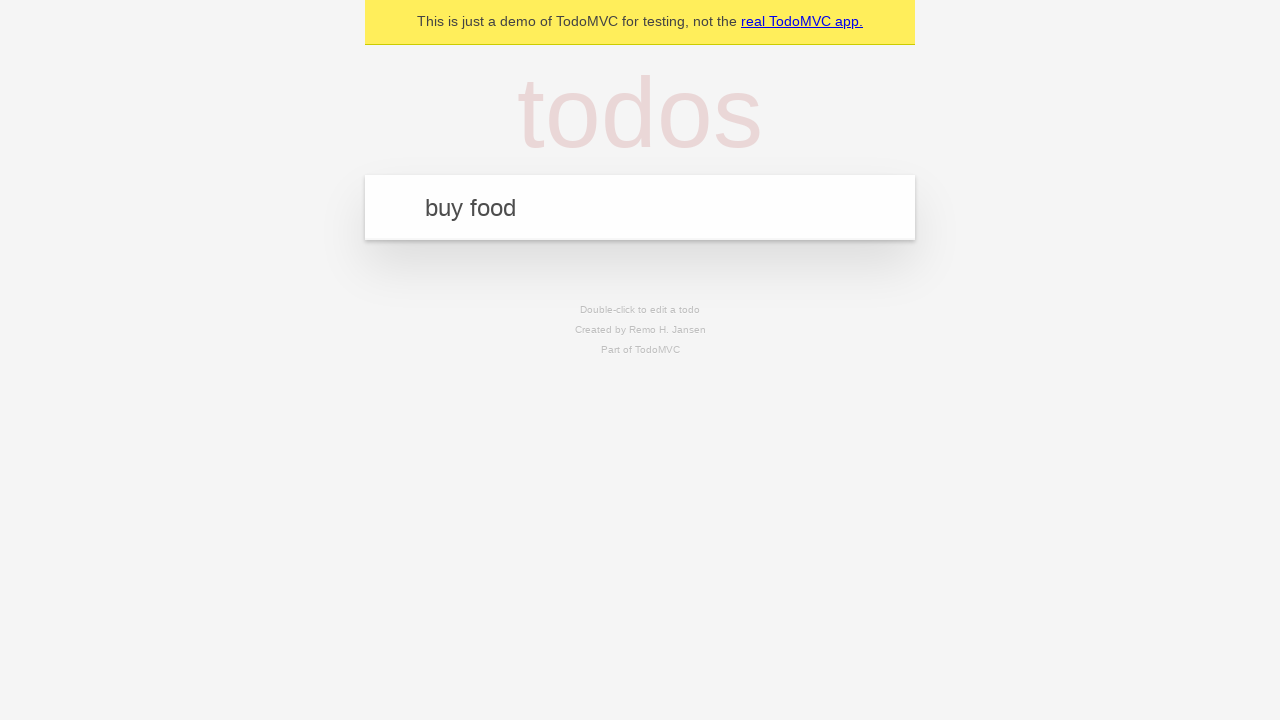

Pressed Enter to create todo 'buy food' on internal:attr=[placeholder="What needs to be done?"i]
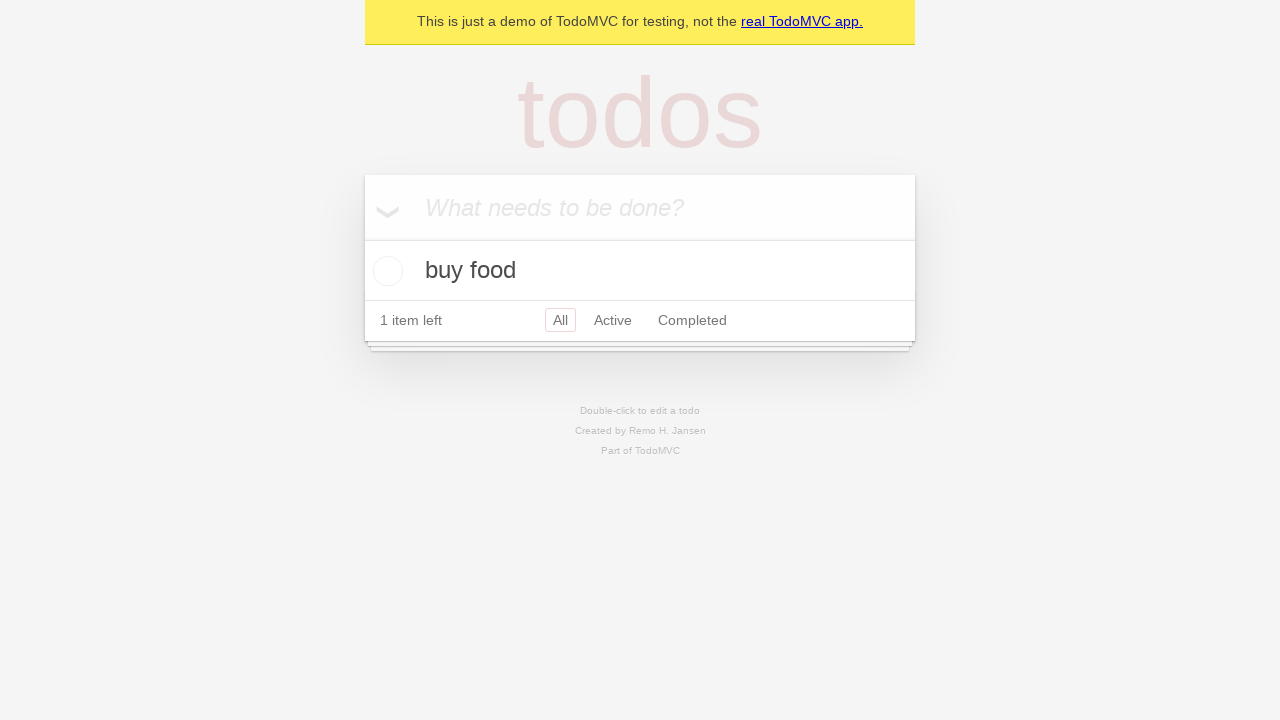

Filled new todo input with 'watch show' on internal:attr=[placeholder="What needs to be done?"i]
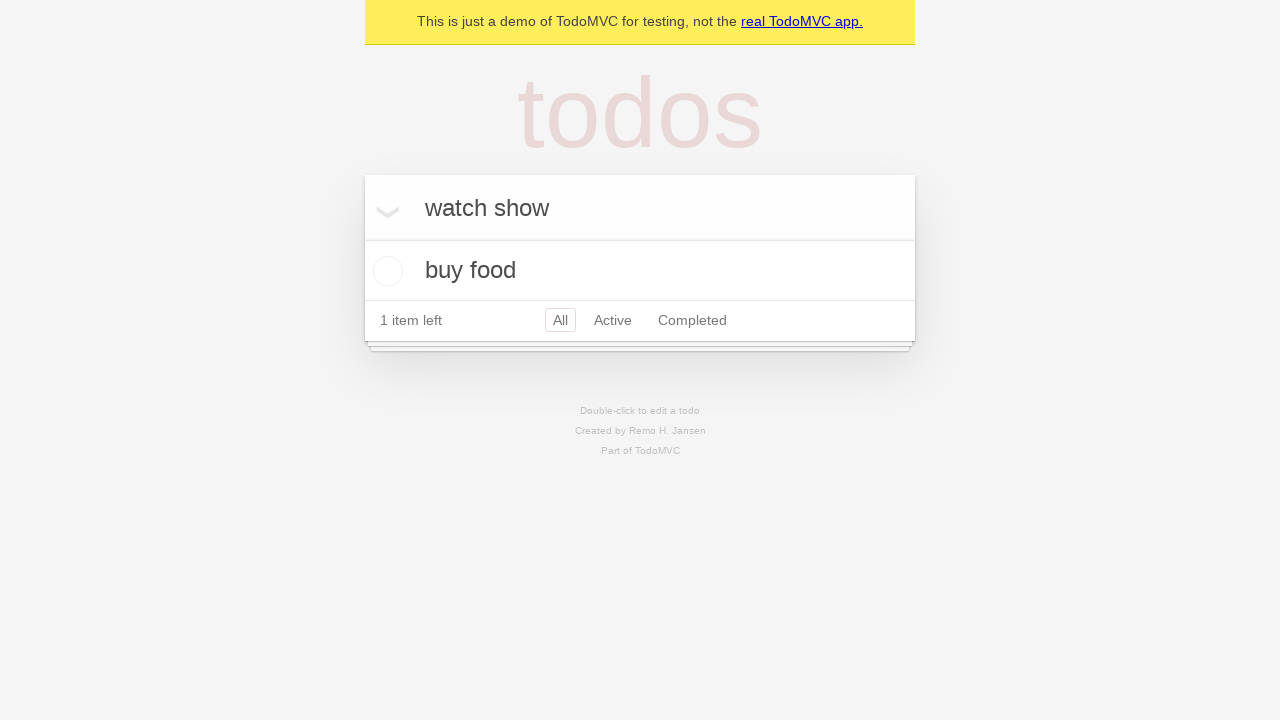

Pressed Enter to create todo 'watch show' on internal:attr=[placeholder="What needs to be done?"i]
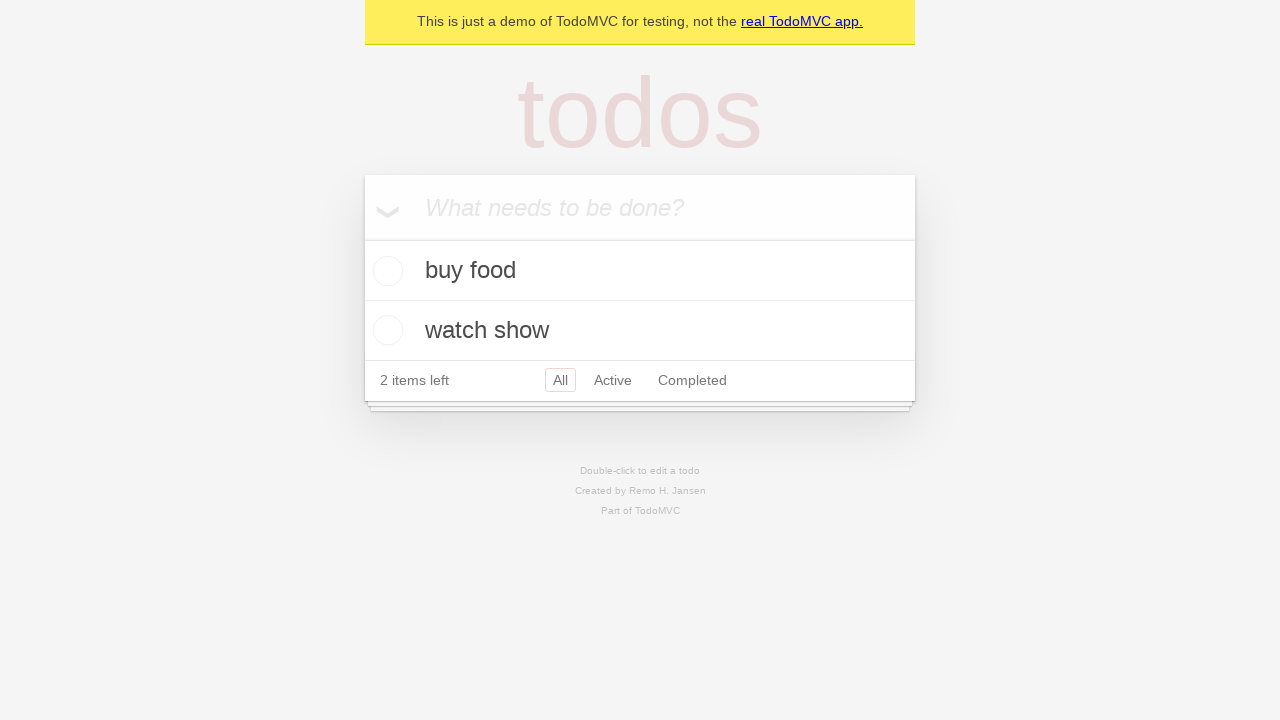

Filled new todo input with 'cook dinner' on internal:attr=[placeholder="What needs to be done?"i]
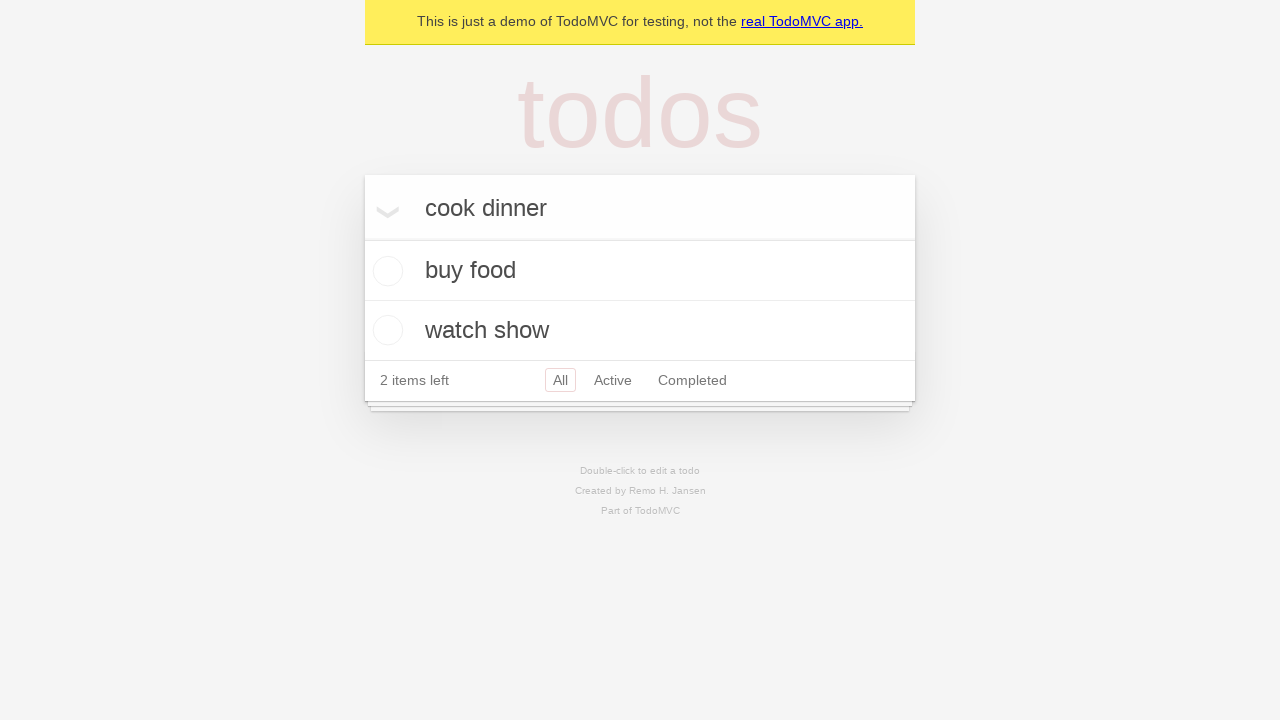

Pressed Enter to create todo 'cook dinner' on internal:attr=[placeholder="What needs to be done?"i]
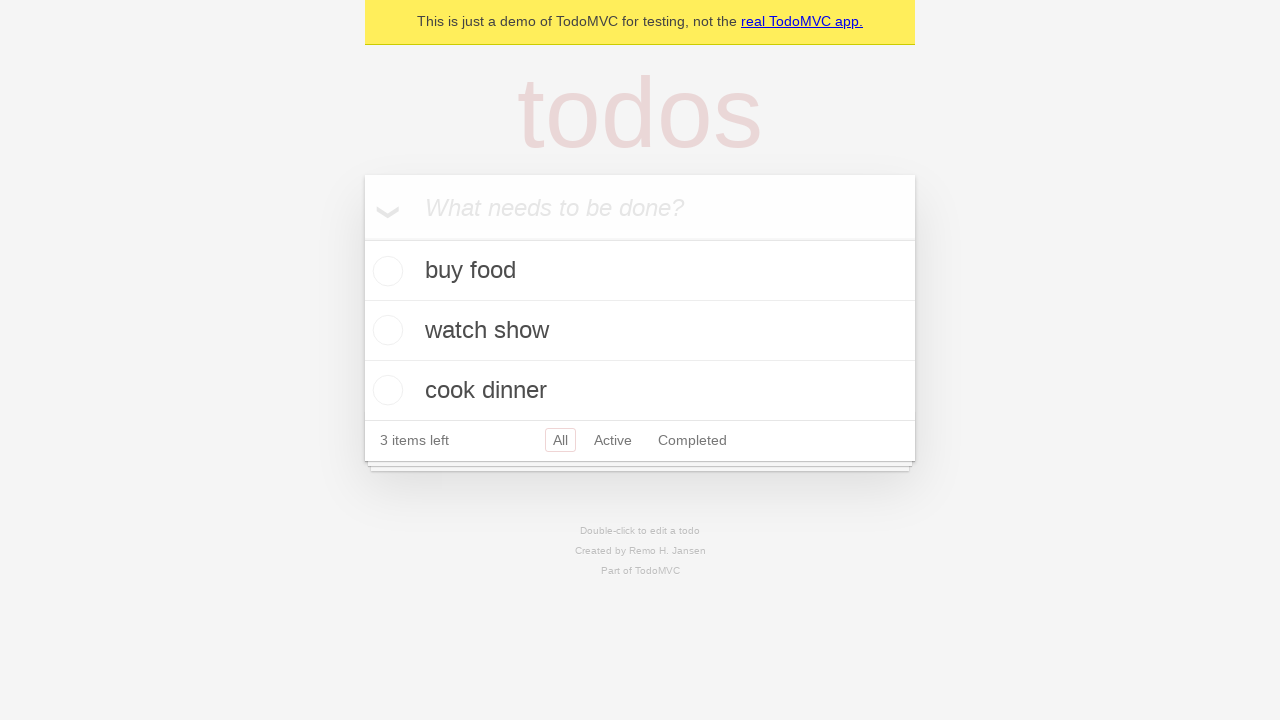

Located second todo item
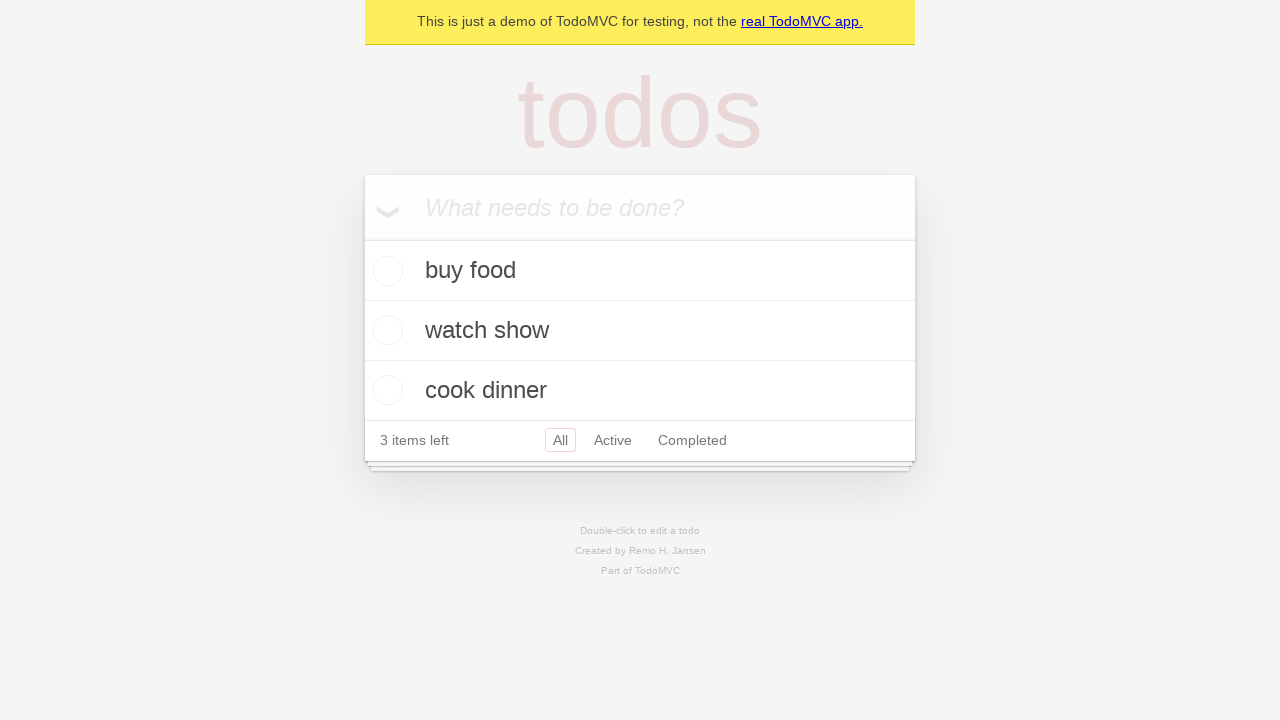

Double-clicked todo item to enter edit mode at (640, 331) on internal:testid=[data-testid="todo-item"s] >> nth=1
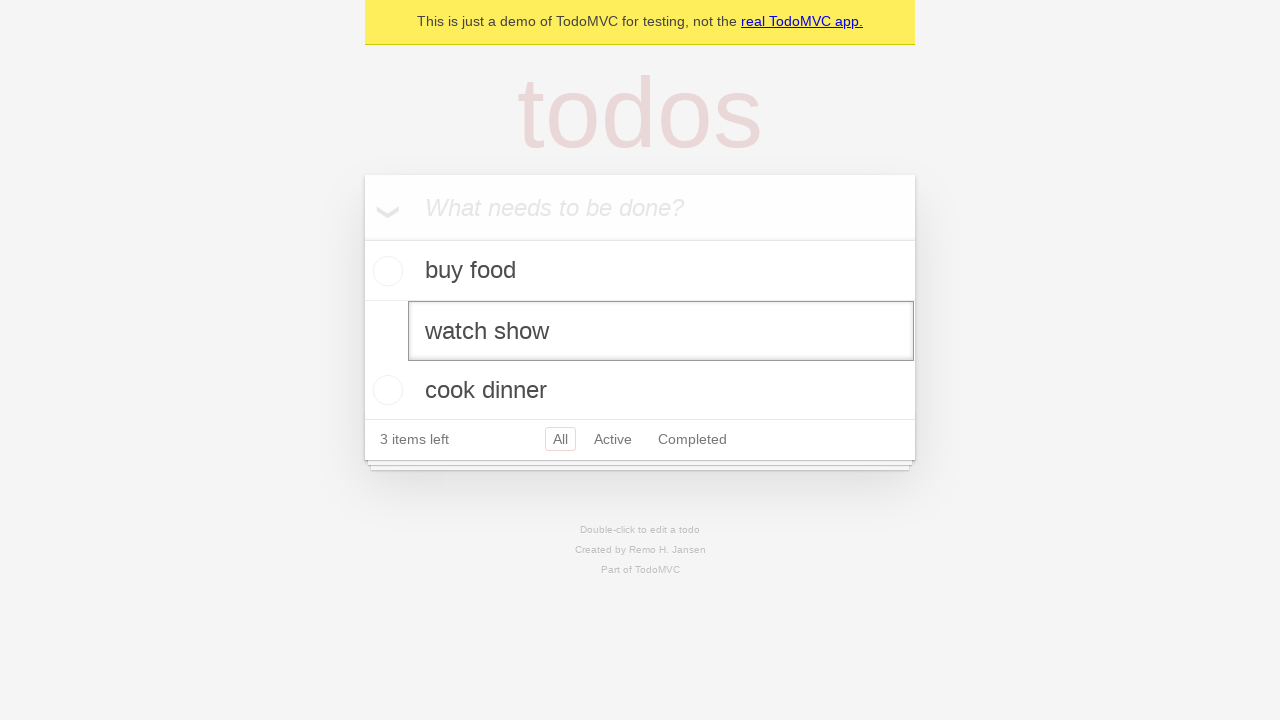

Edit textbox became visible, confirming edit mode is active
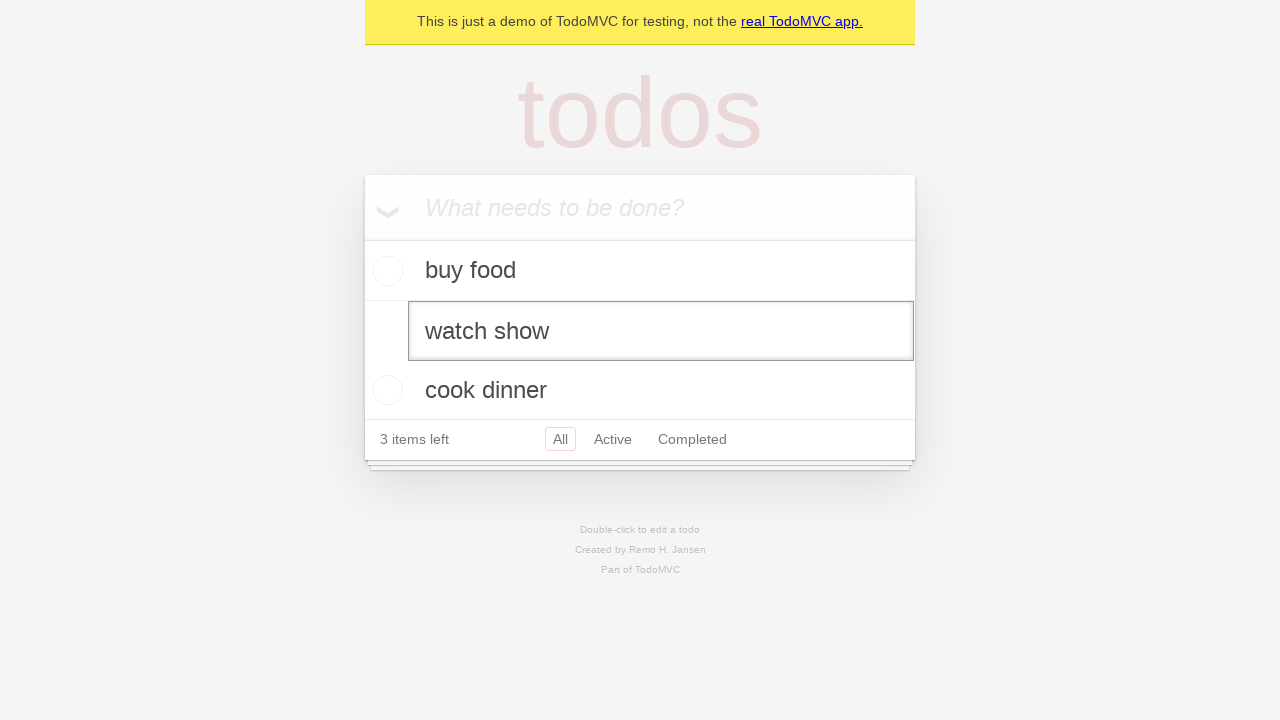

Verified first todo's checkbox is hidden
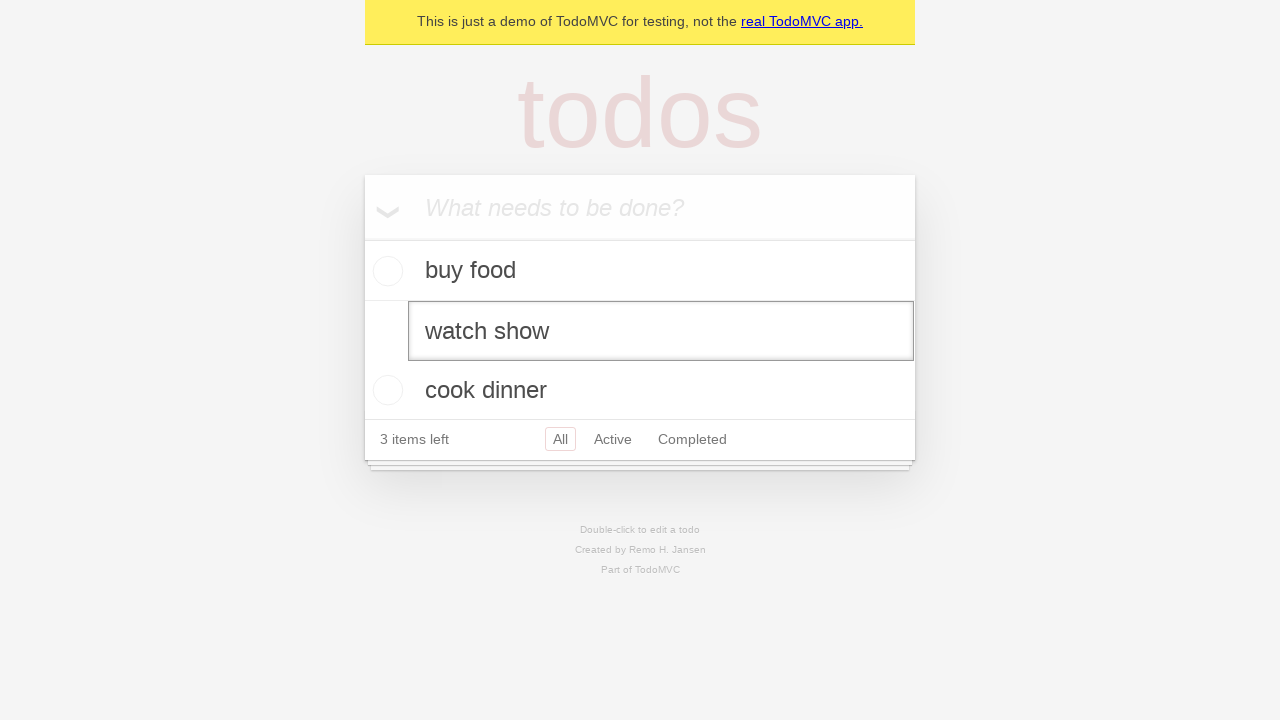

Verified first todo's delete button is hidden
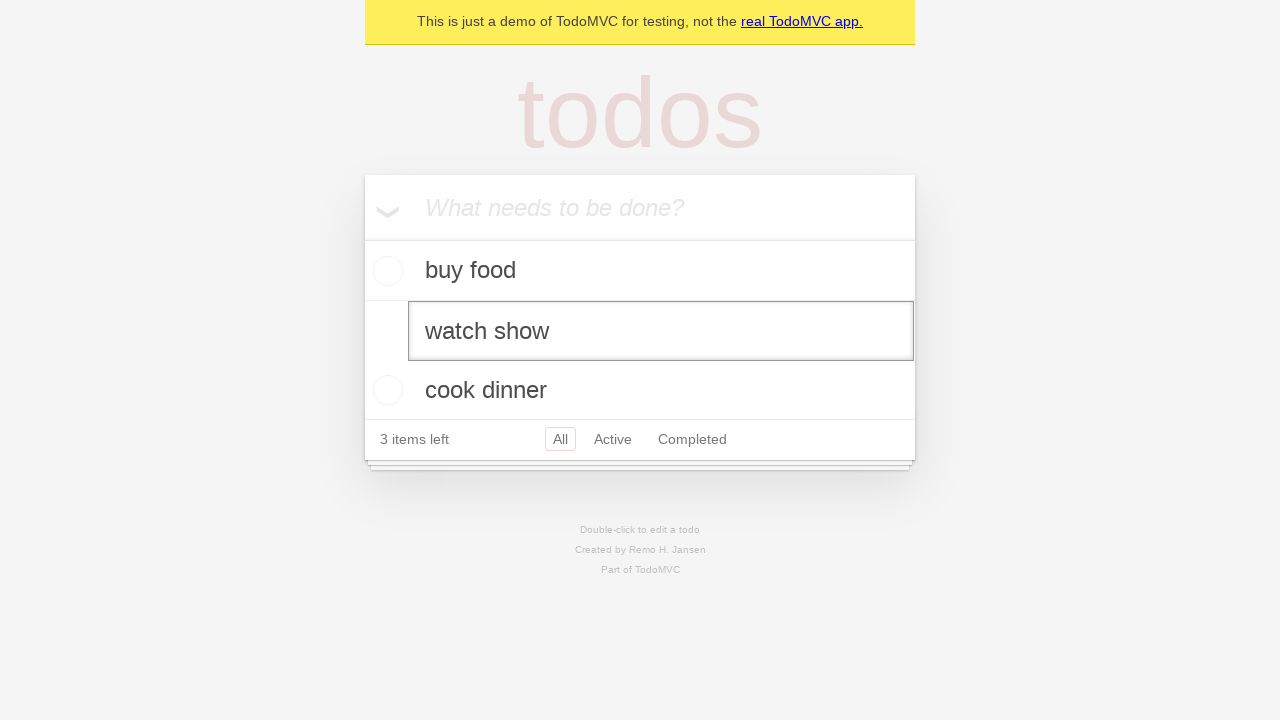

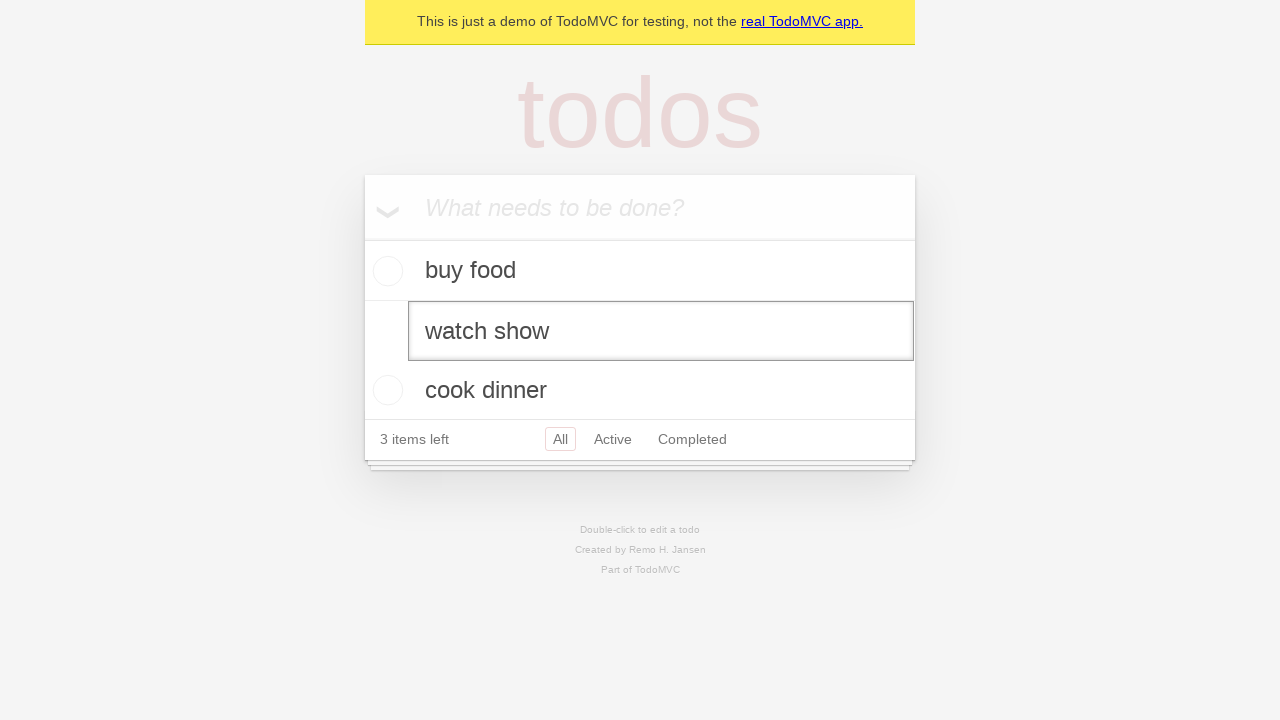